Tests the autocomplete/suggestion dropdown functionality by typing a partial country name and selecting a matching suggestion from the dropdown list.

Starting URL: https://rahulshettyacademy.com/AutomationPractice/

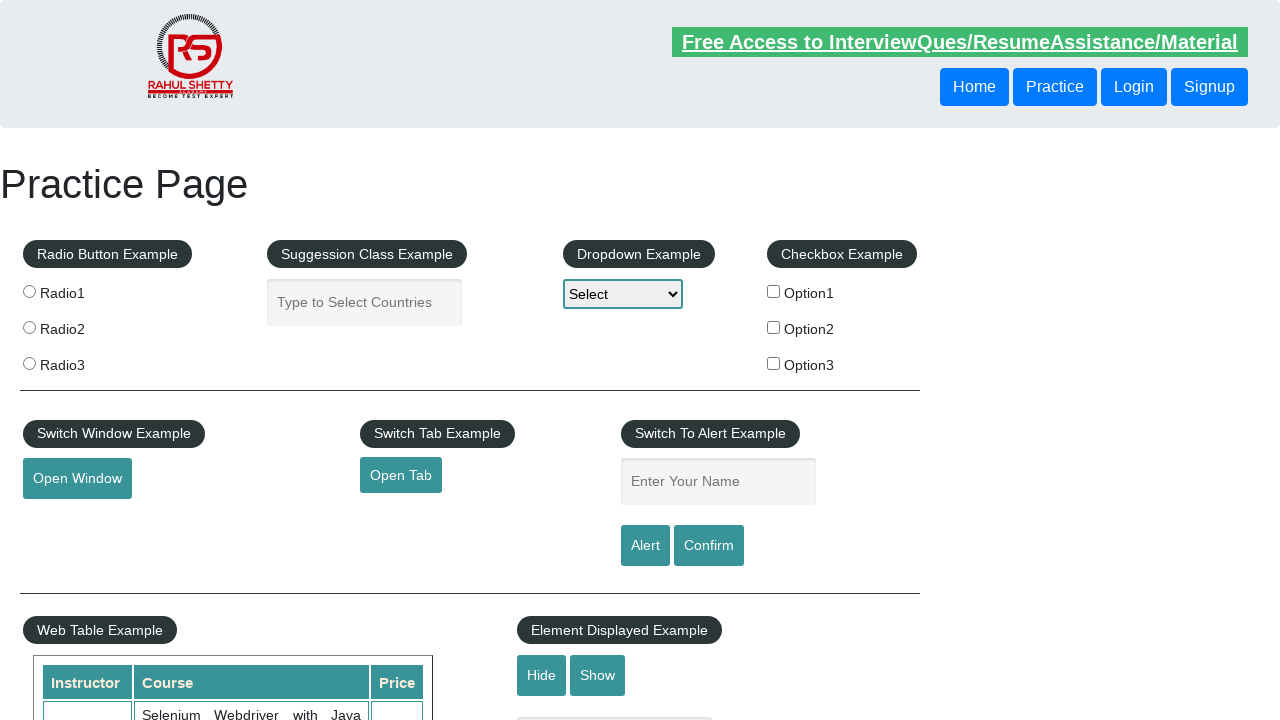

Filled autocomplete field with 'in' to trigger suggestions on #autocomplete
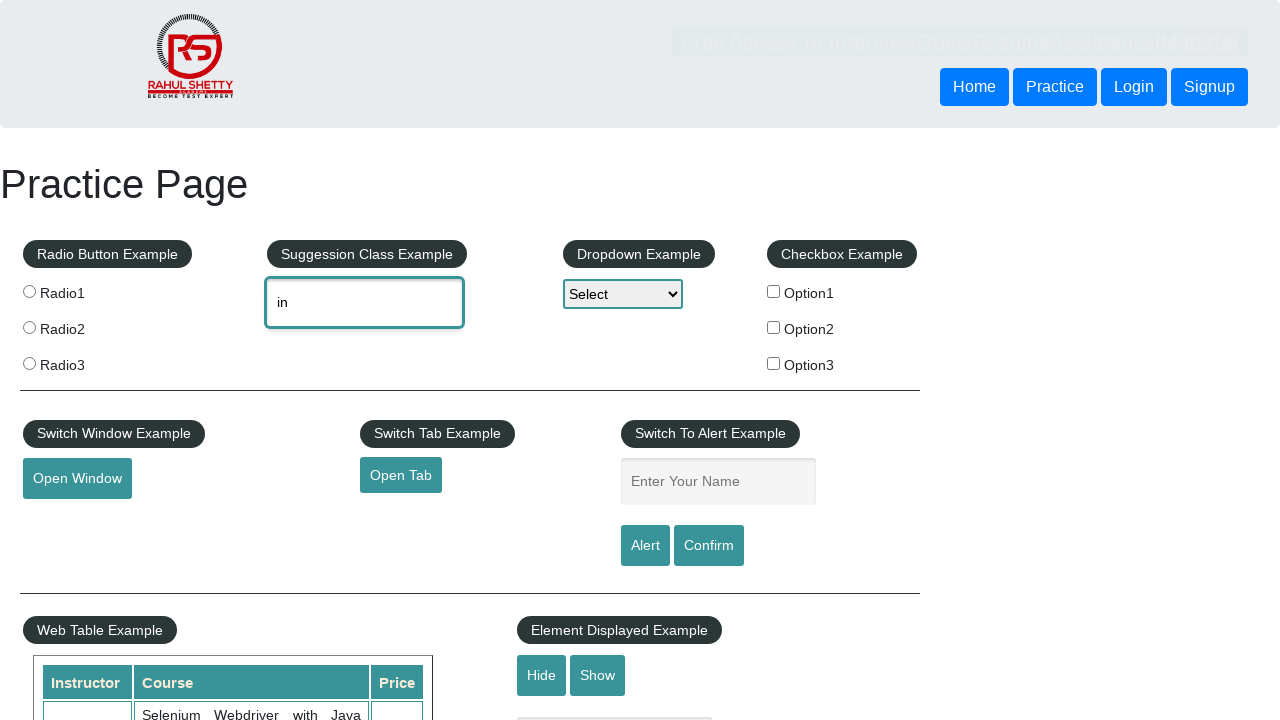

Autocomplete suggestion dropdown appeared
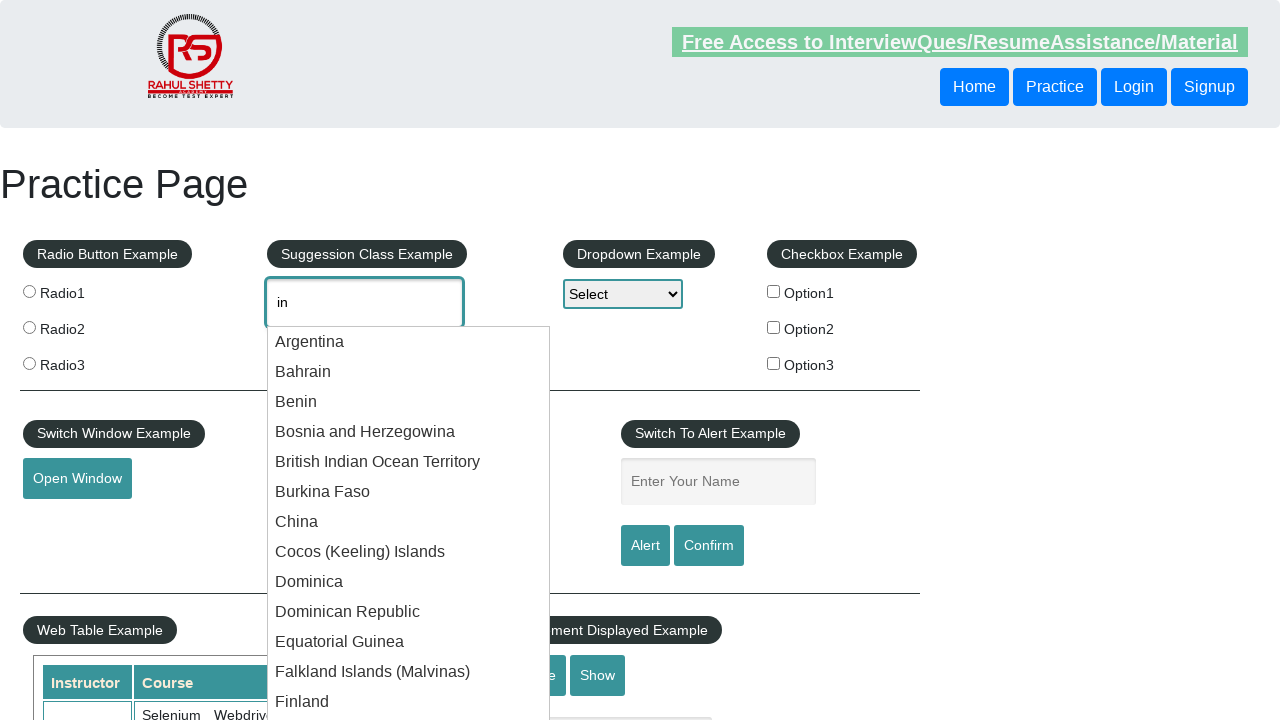

Located all suggestion items in dropdown
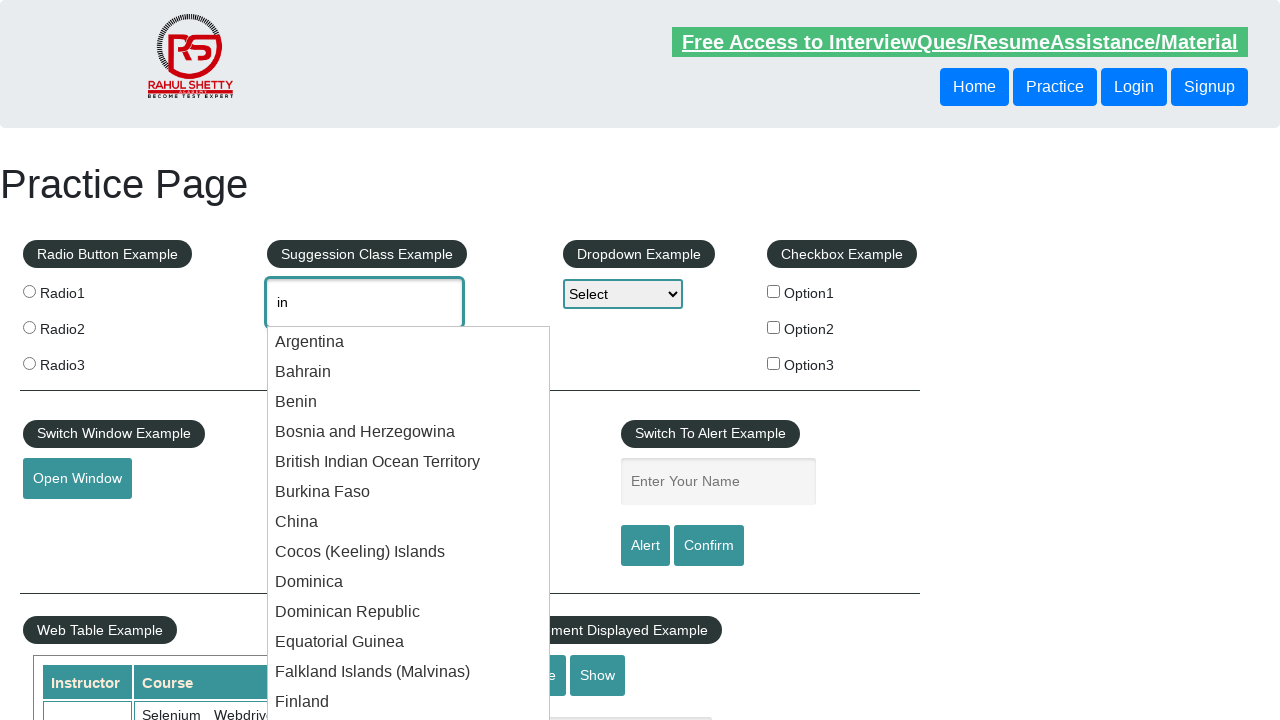

Found 36 suggestion items in dropdown
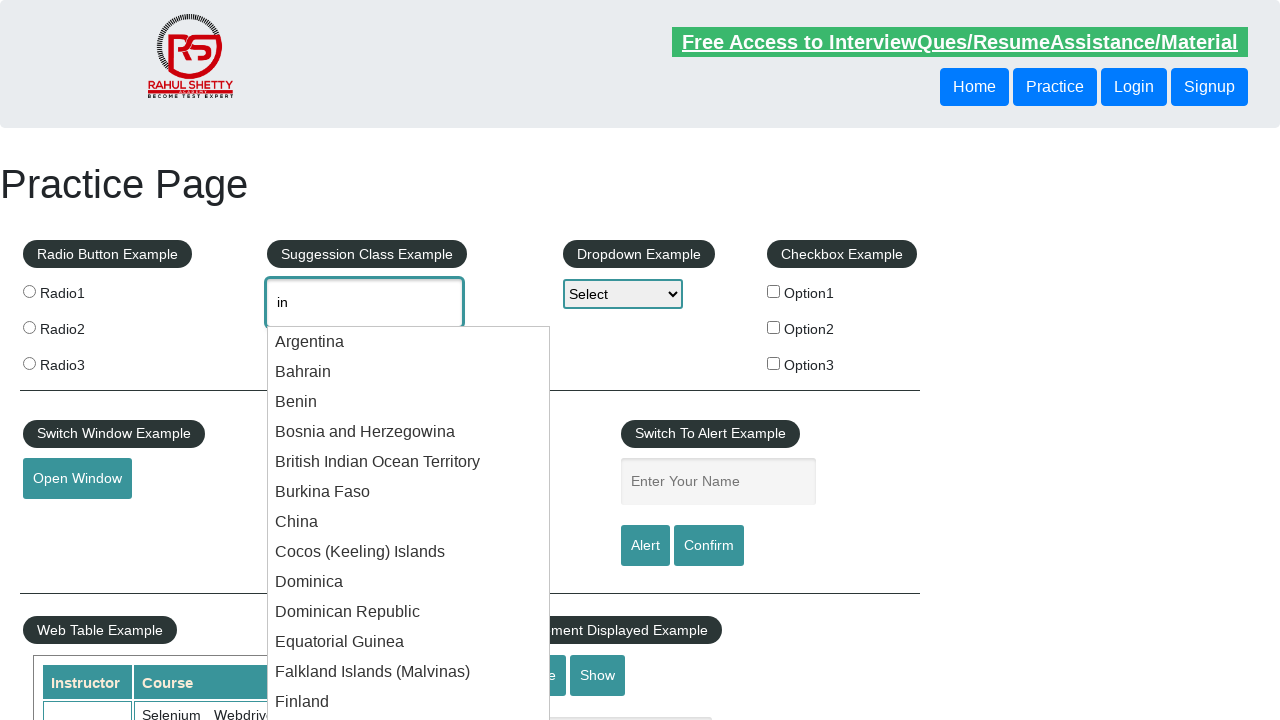

Clicked suggestion ending with 'dia' (India) at index 15 at (409, 361) on xpath=//*[@id='ui-id-1']/li >> nth=15
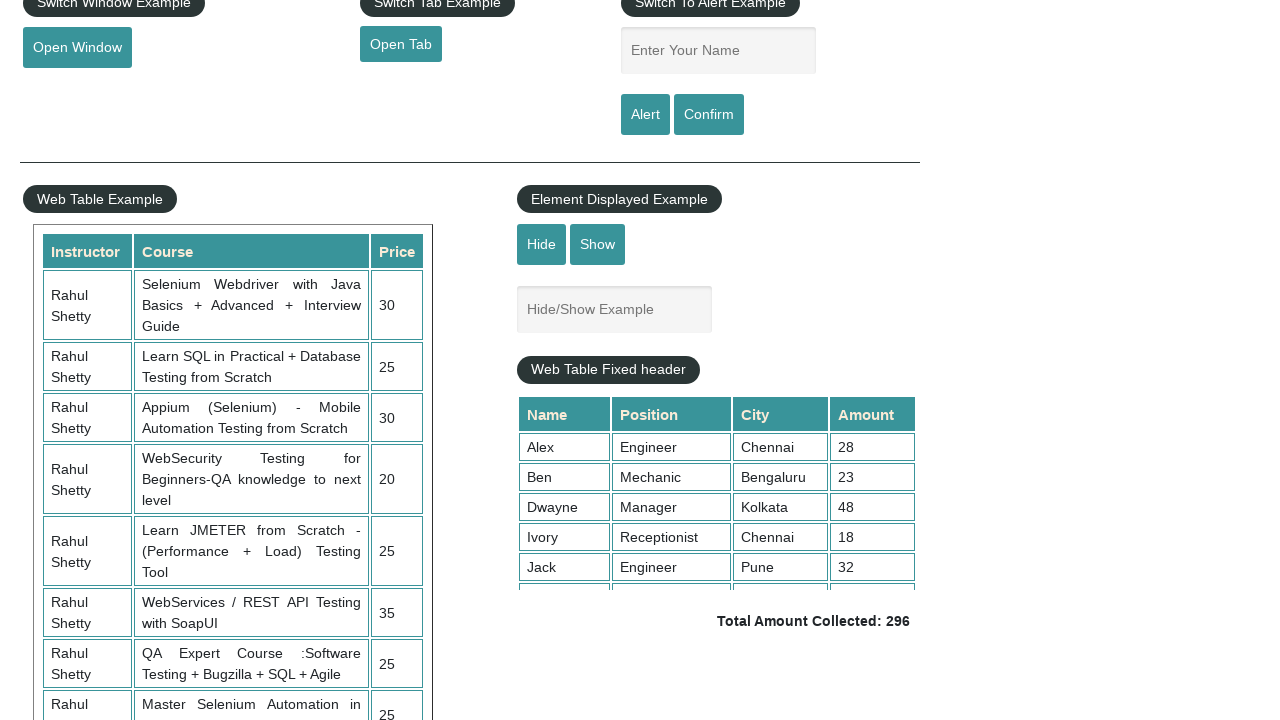

Verified autocomplete field has a selected value with length > 2 characters
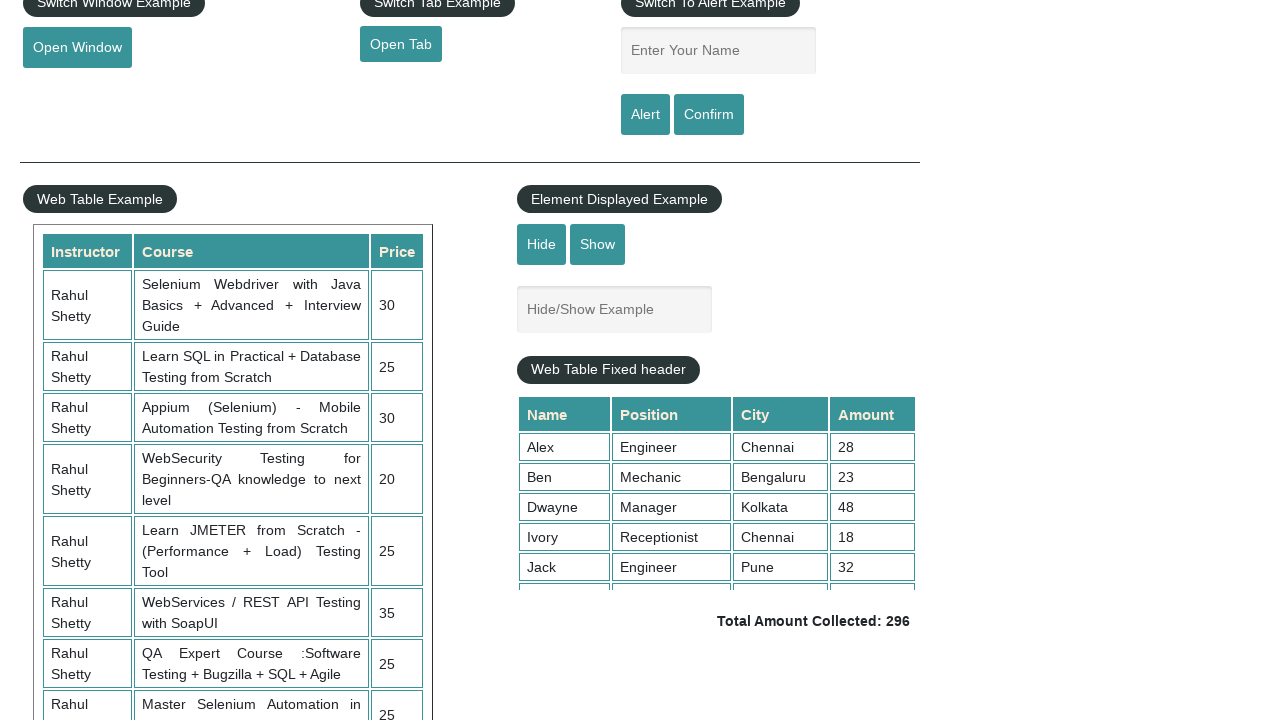

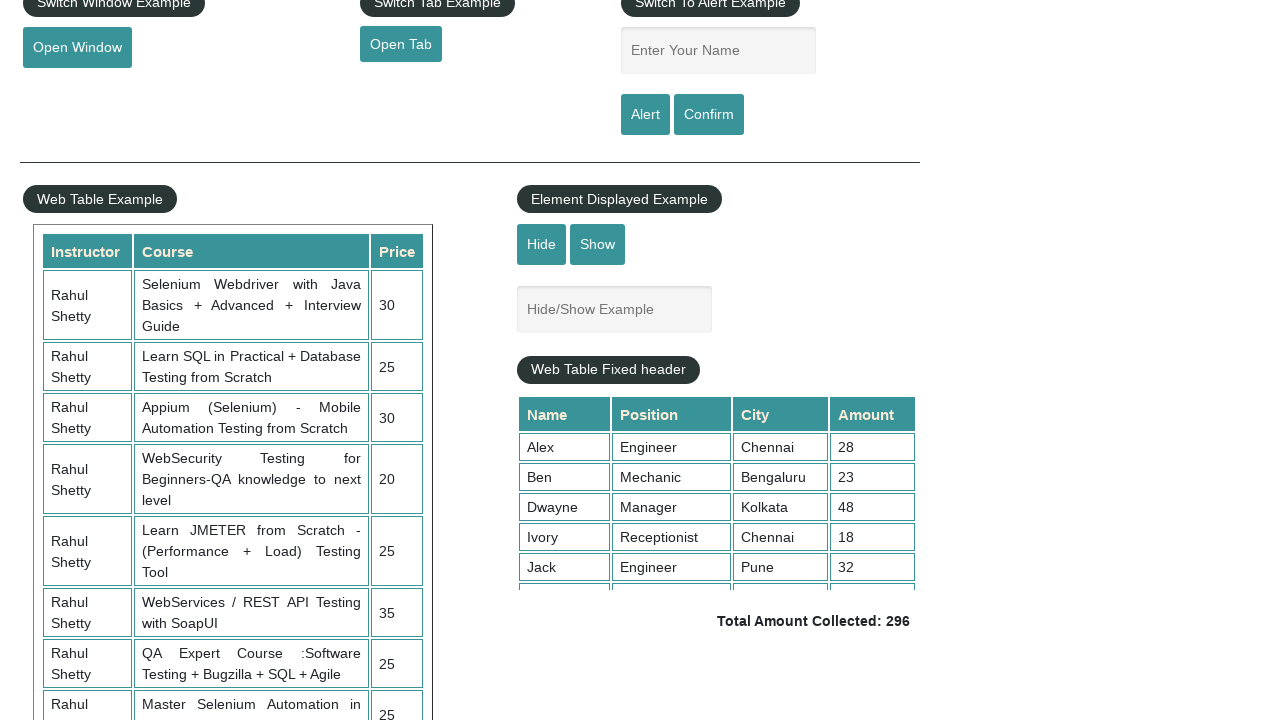